Navigates to the checkboxes page, clicks the first checkbox, and verifies it's selected

Starting URL: https://the-internet.herokuapp.com/

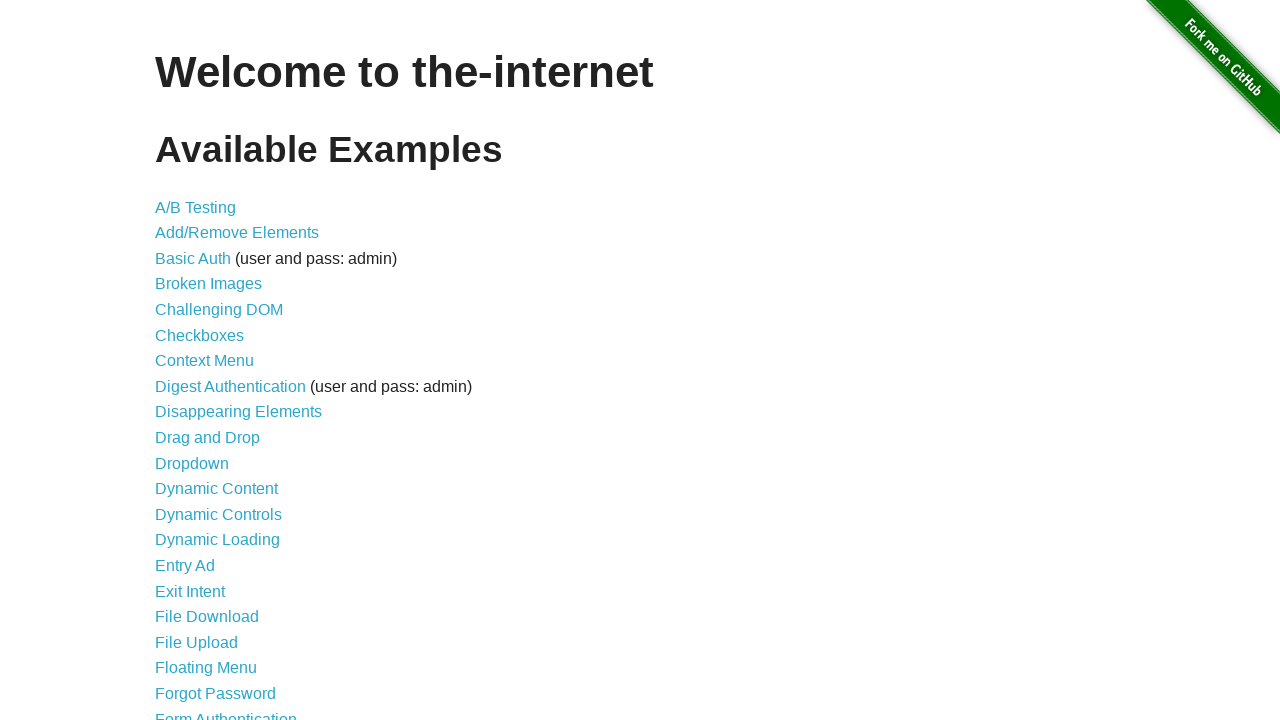

Clicked on Checkboxes link at (200, 335) on text=Checkboxes
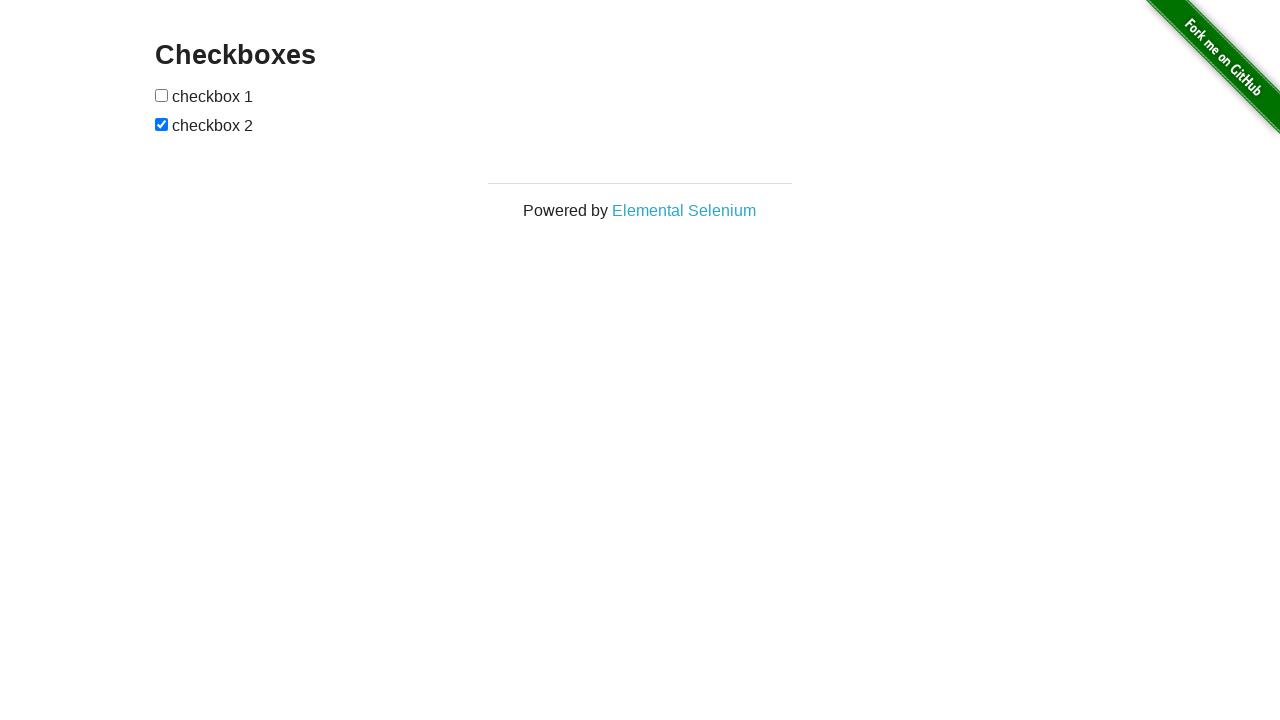

Clicked the first checkbox at (162, 95) on xpath=//input[@type='checkbox'][1]
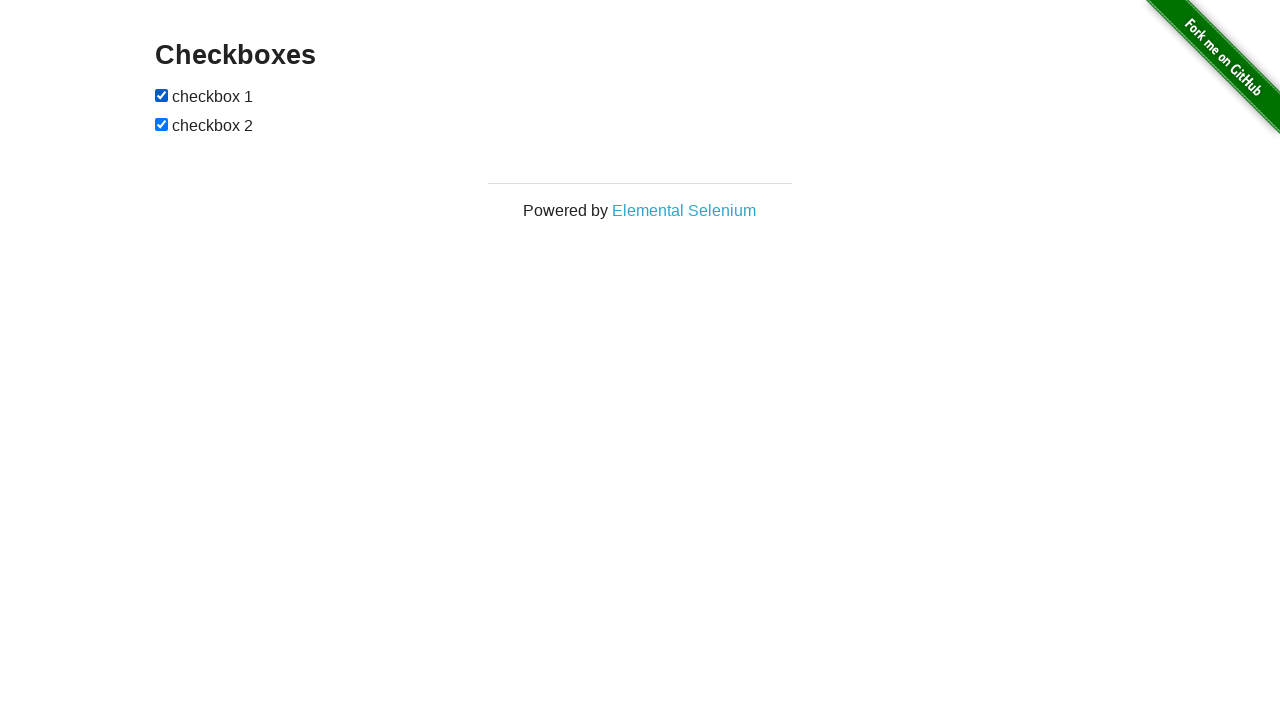

Verified first checkbox is selected
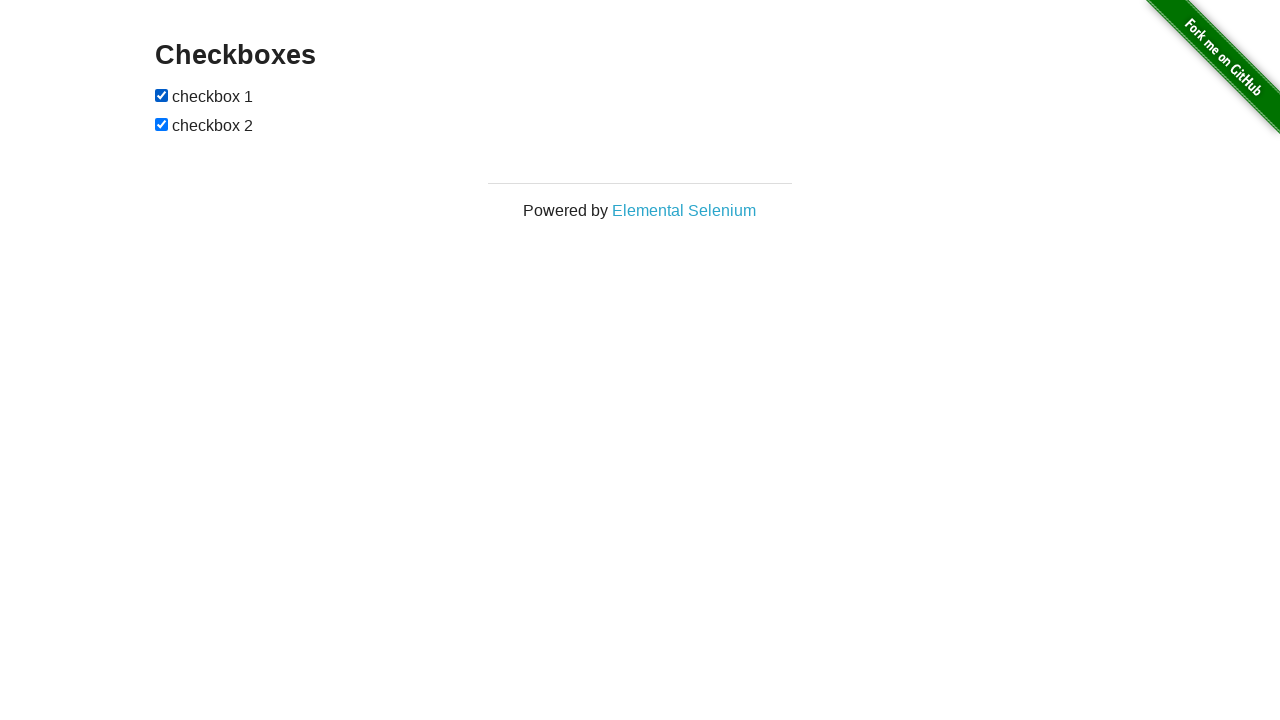

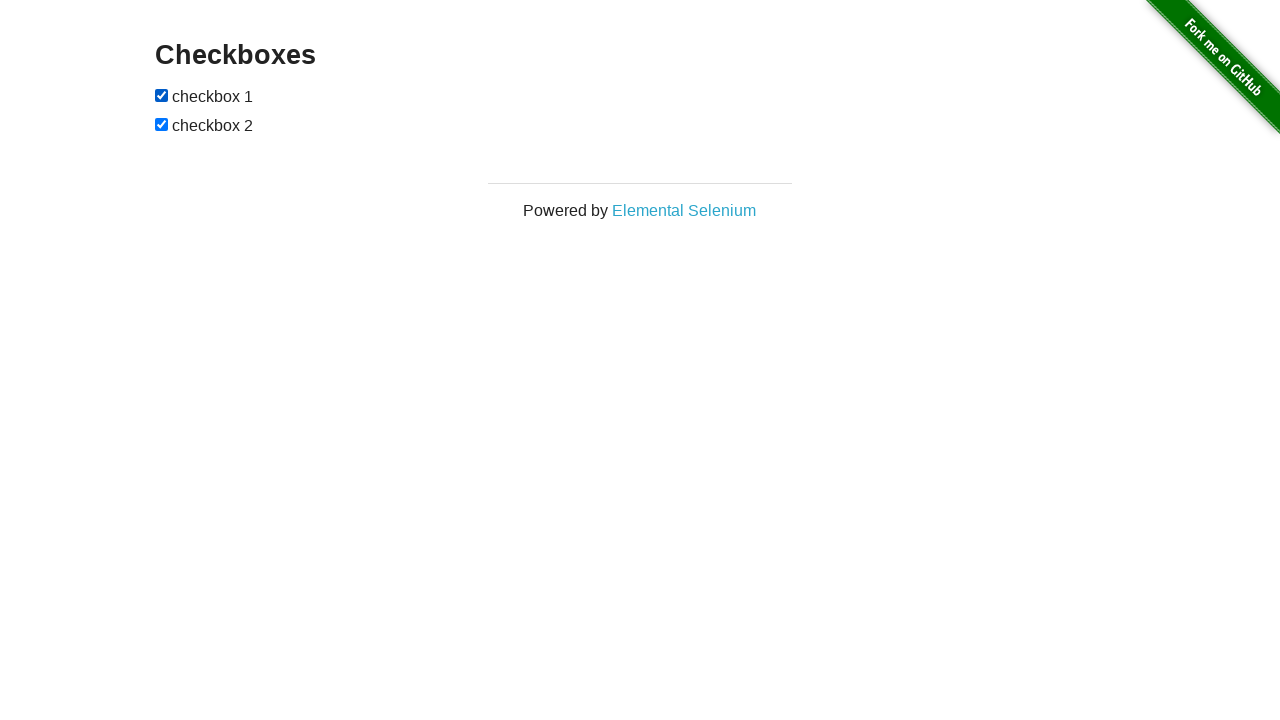